Tests text input by clicking and entering text, verifying the value

Starting URL: https://bonigarcia.dev/selenium-webdriver-java/web-form.html

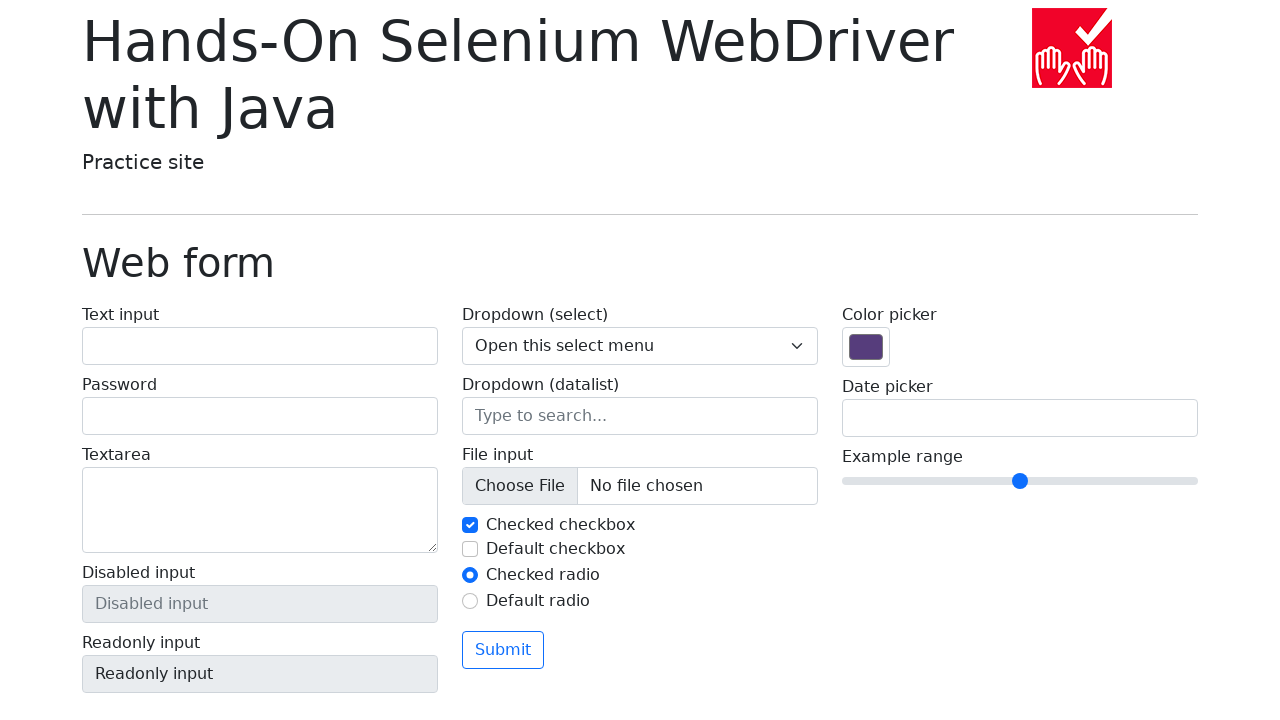

Clicked text input field with id 'my-text-id' at (260, 346) on #my-text-id
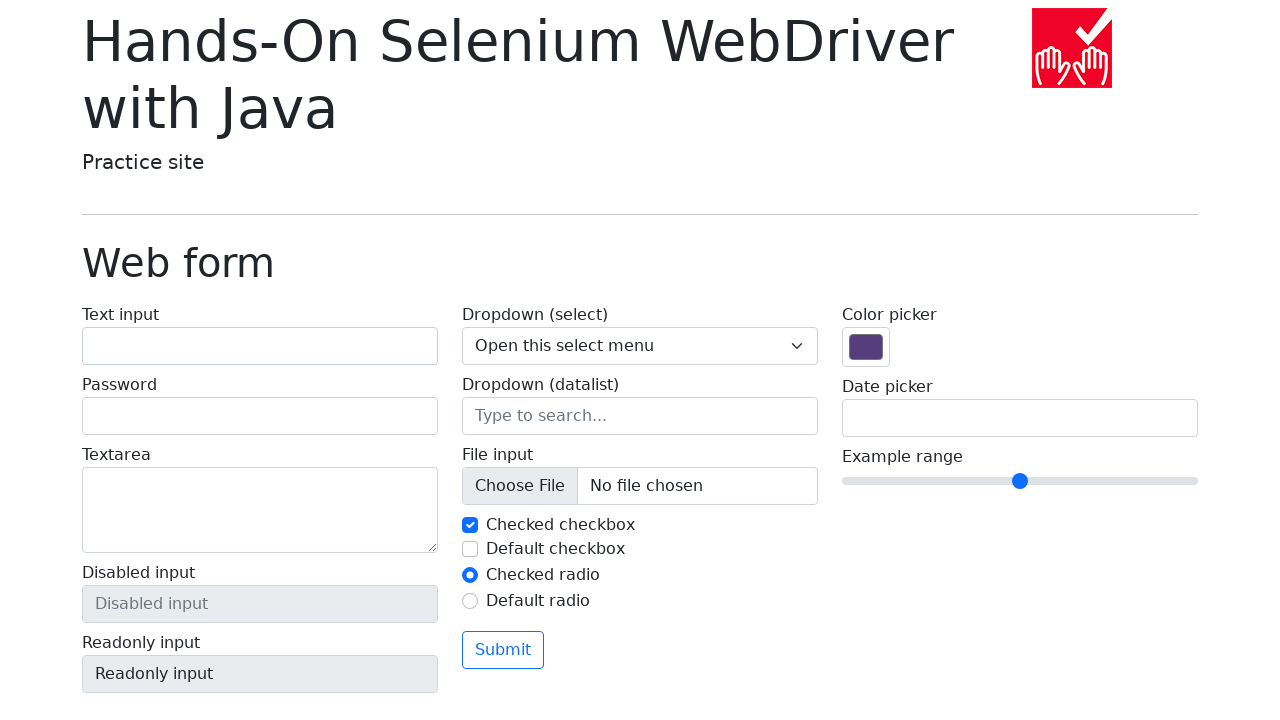

Filled text input field with 'Go !!!' on #my-text-id
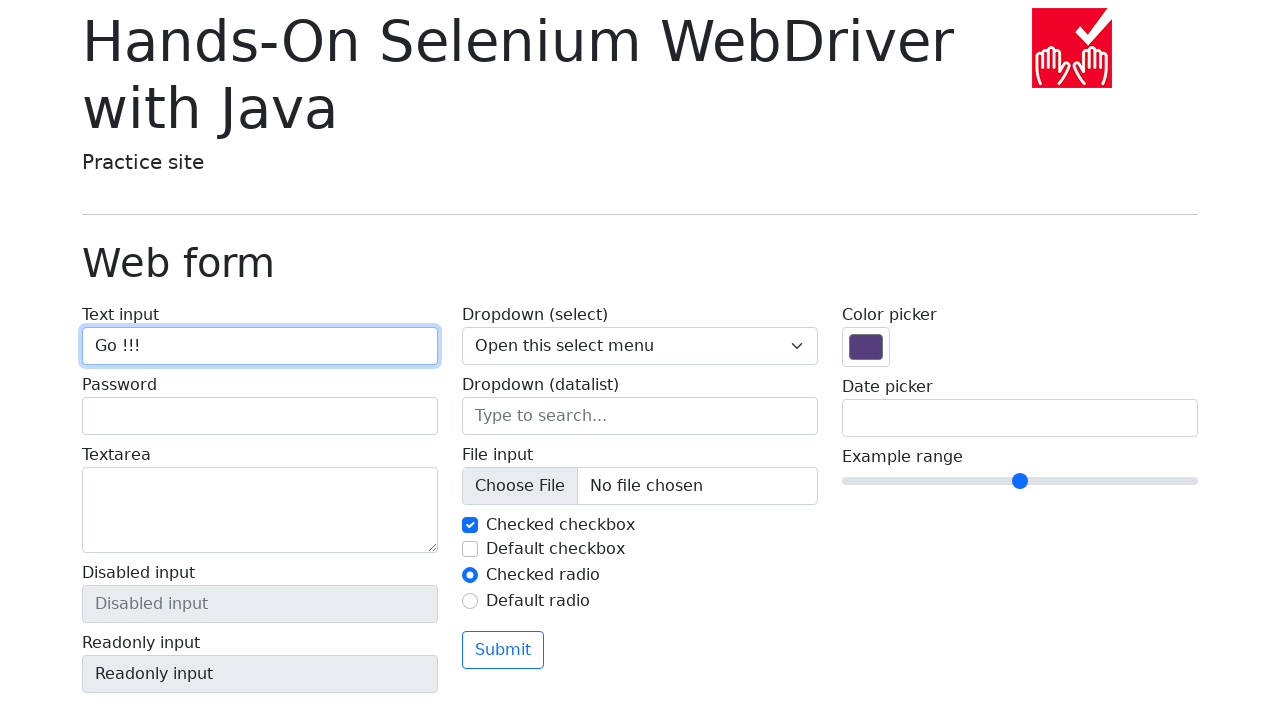

Retrieved text input value: 'Go !!!'
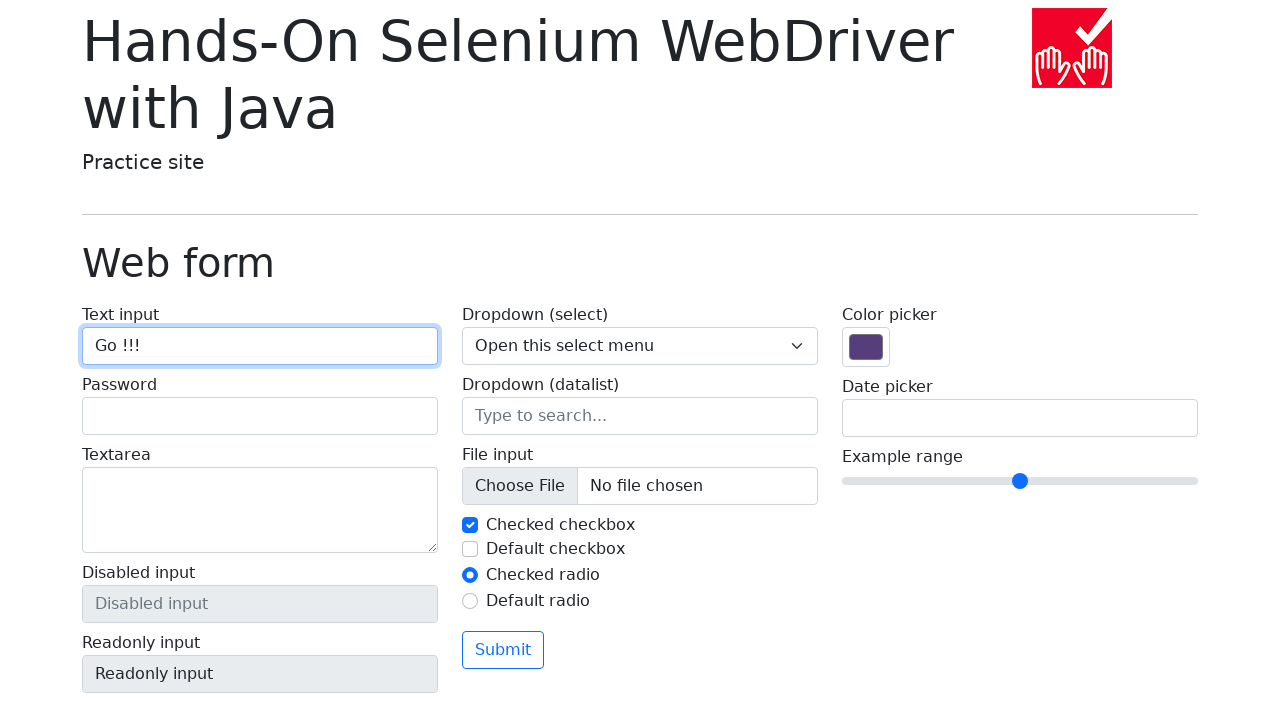

Assertion passed: text input value matches 'Go !!!'
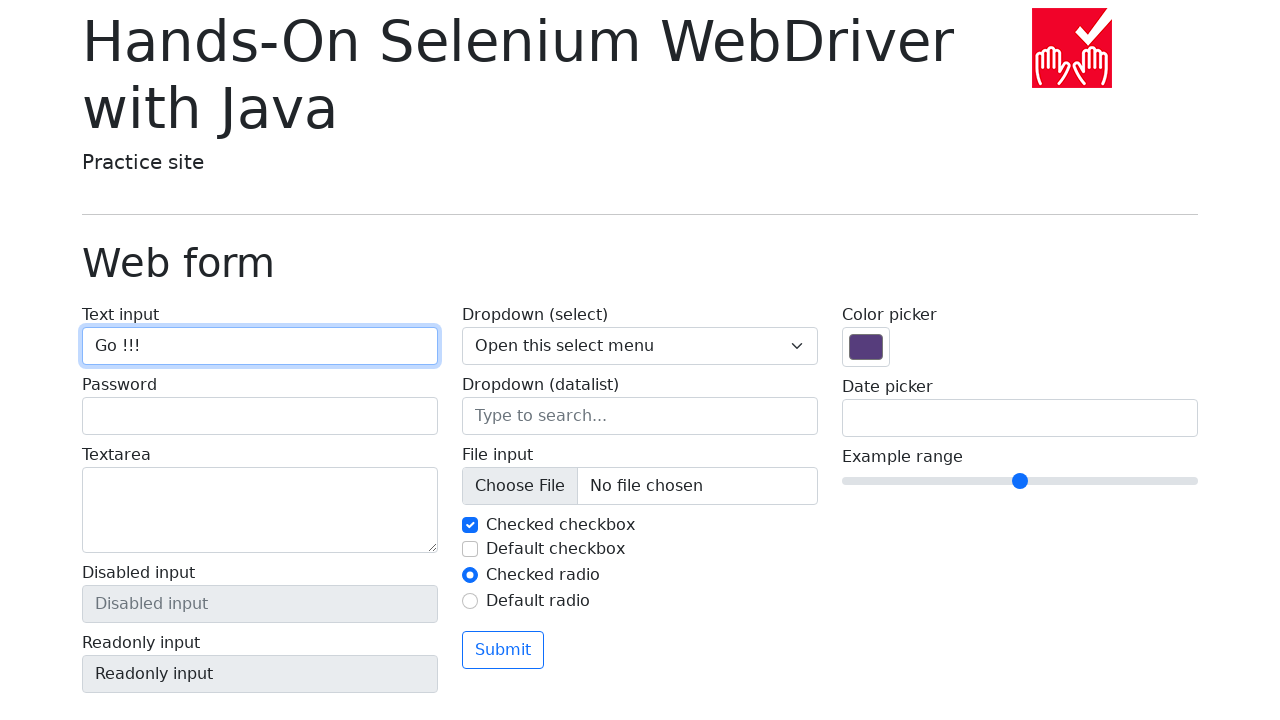

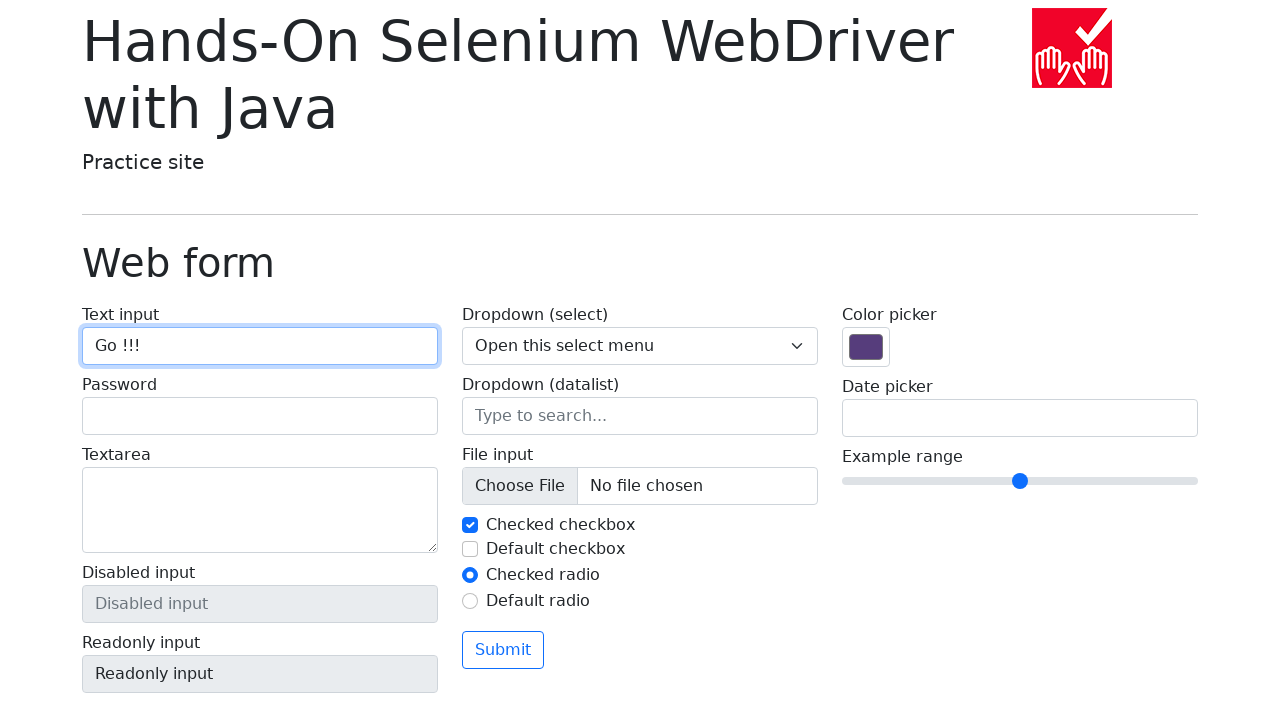